Opens the OrangeHRM demo application homepage and verifies the page loads successfully by checking the page is accessible.

Starting URL: https://opensource-demo.orangehrmlive.com/

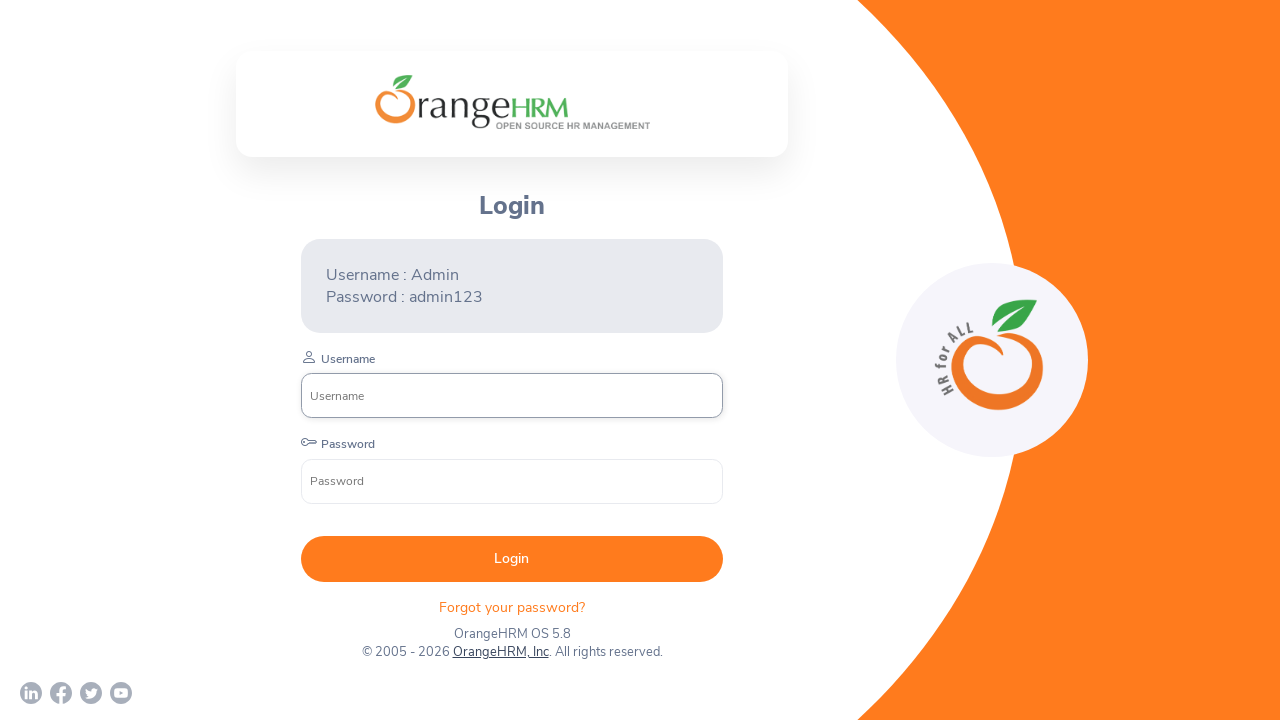

Set viewport size to 1920x1080
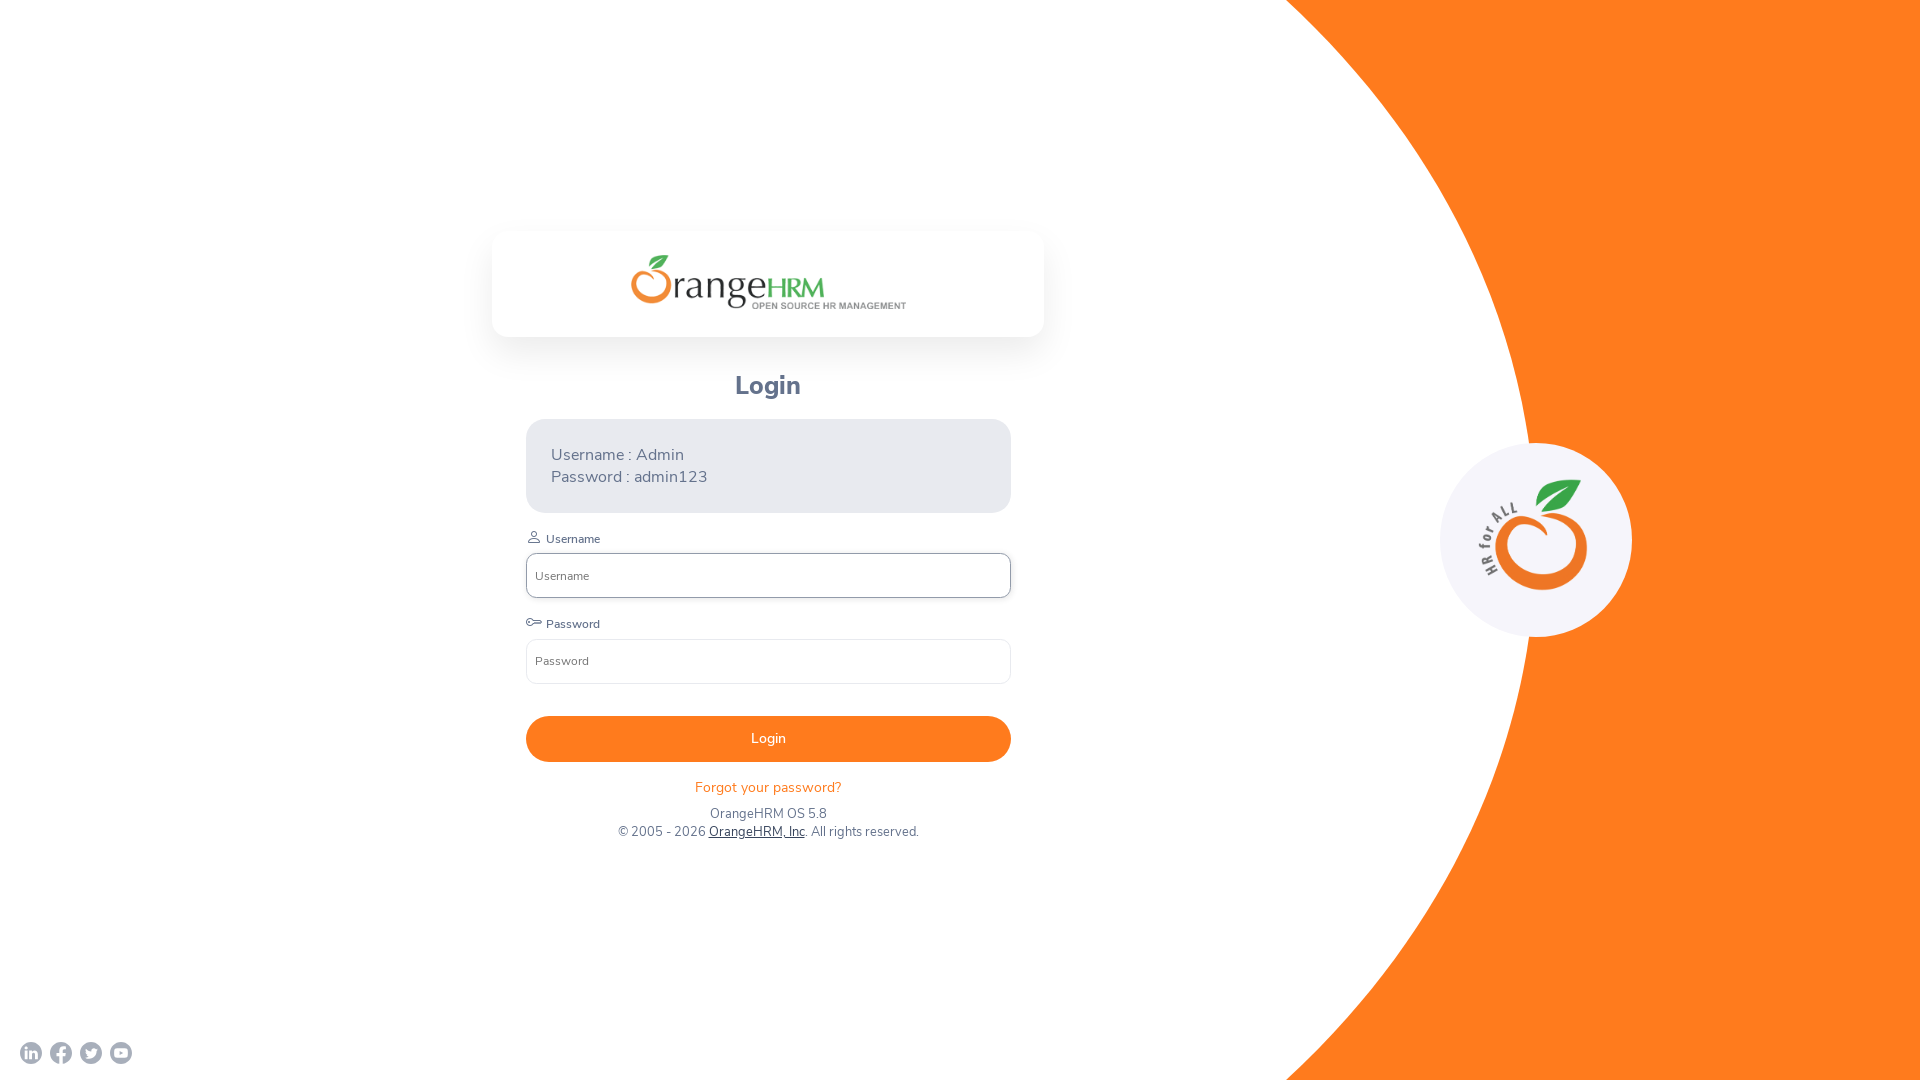

Page DOM content loaded successfully
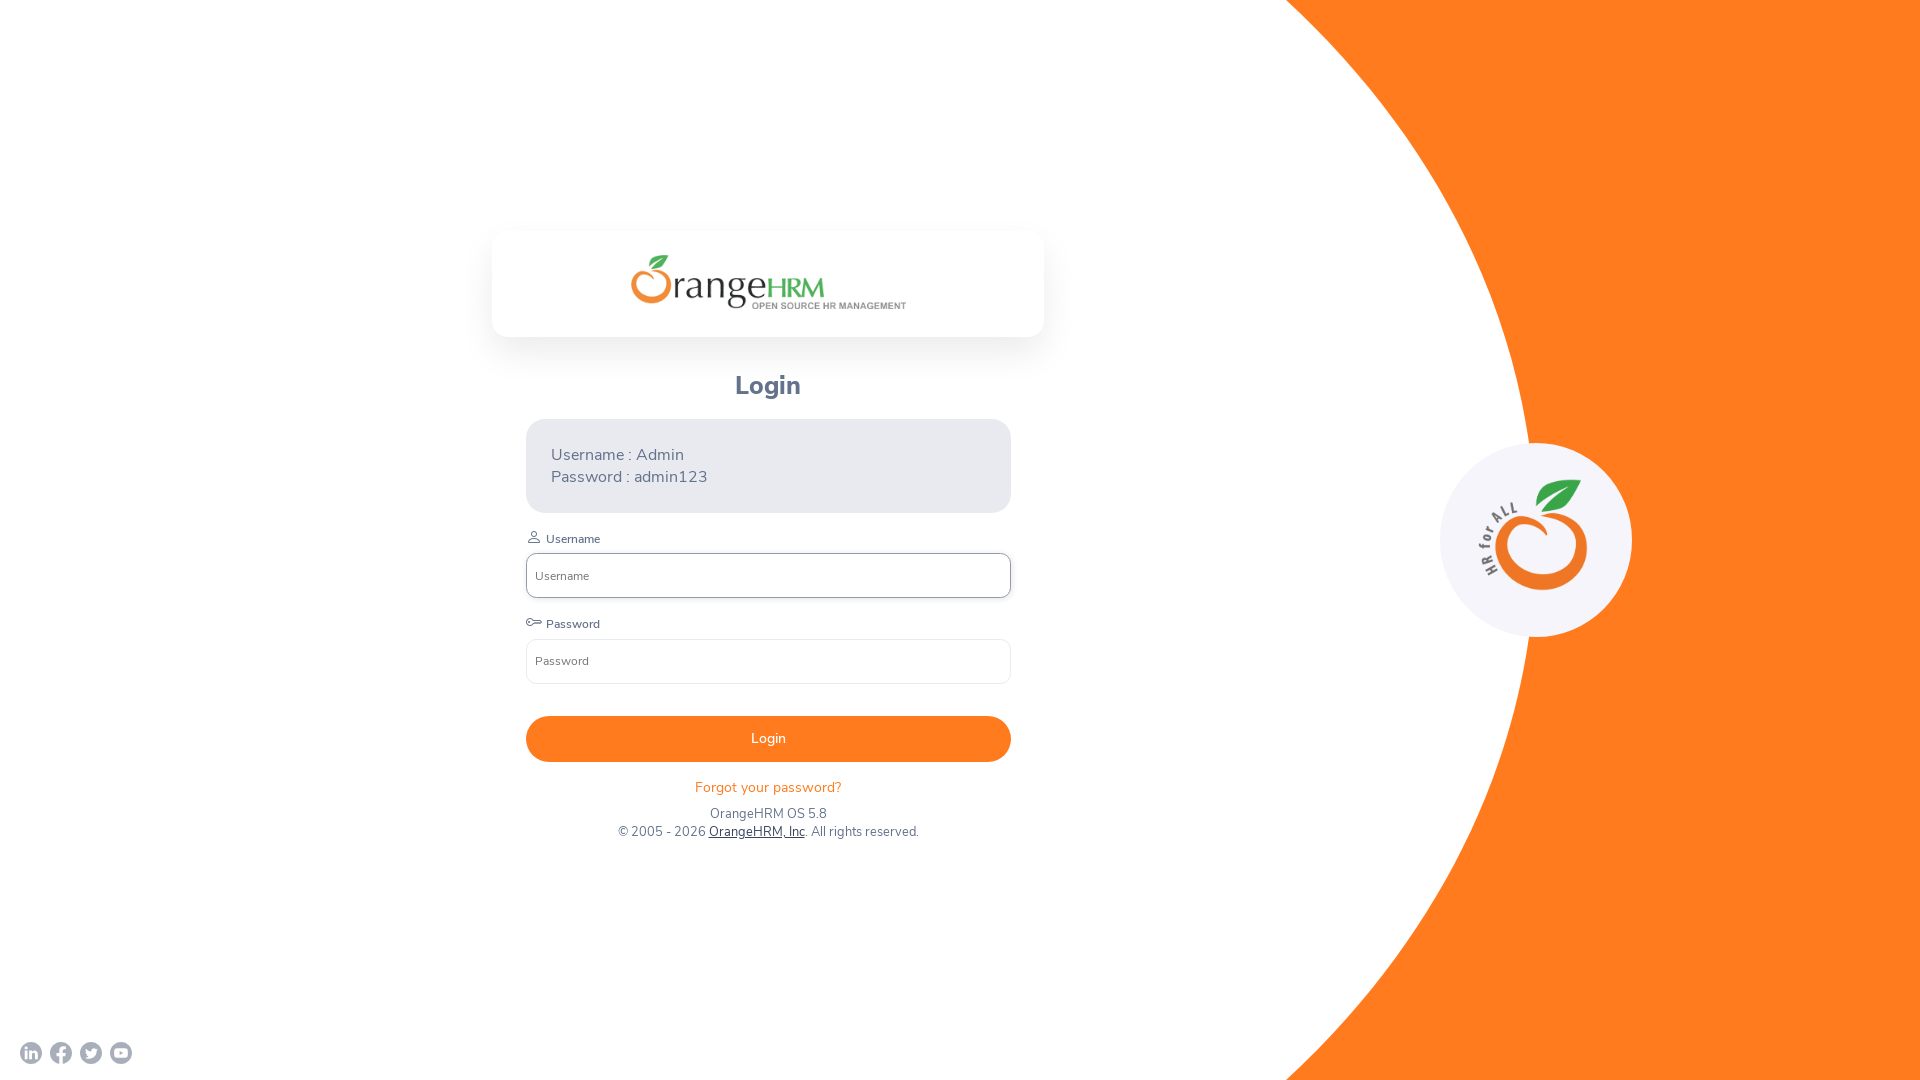

Verified OrangeHRM demo homepage loaded with valid page title
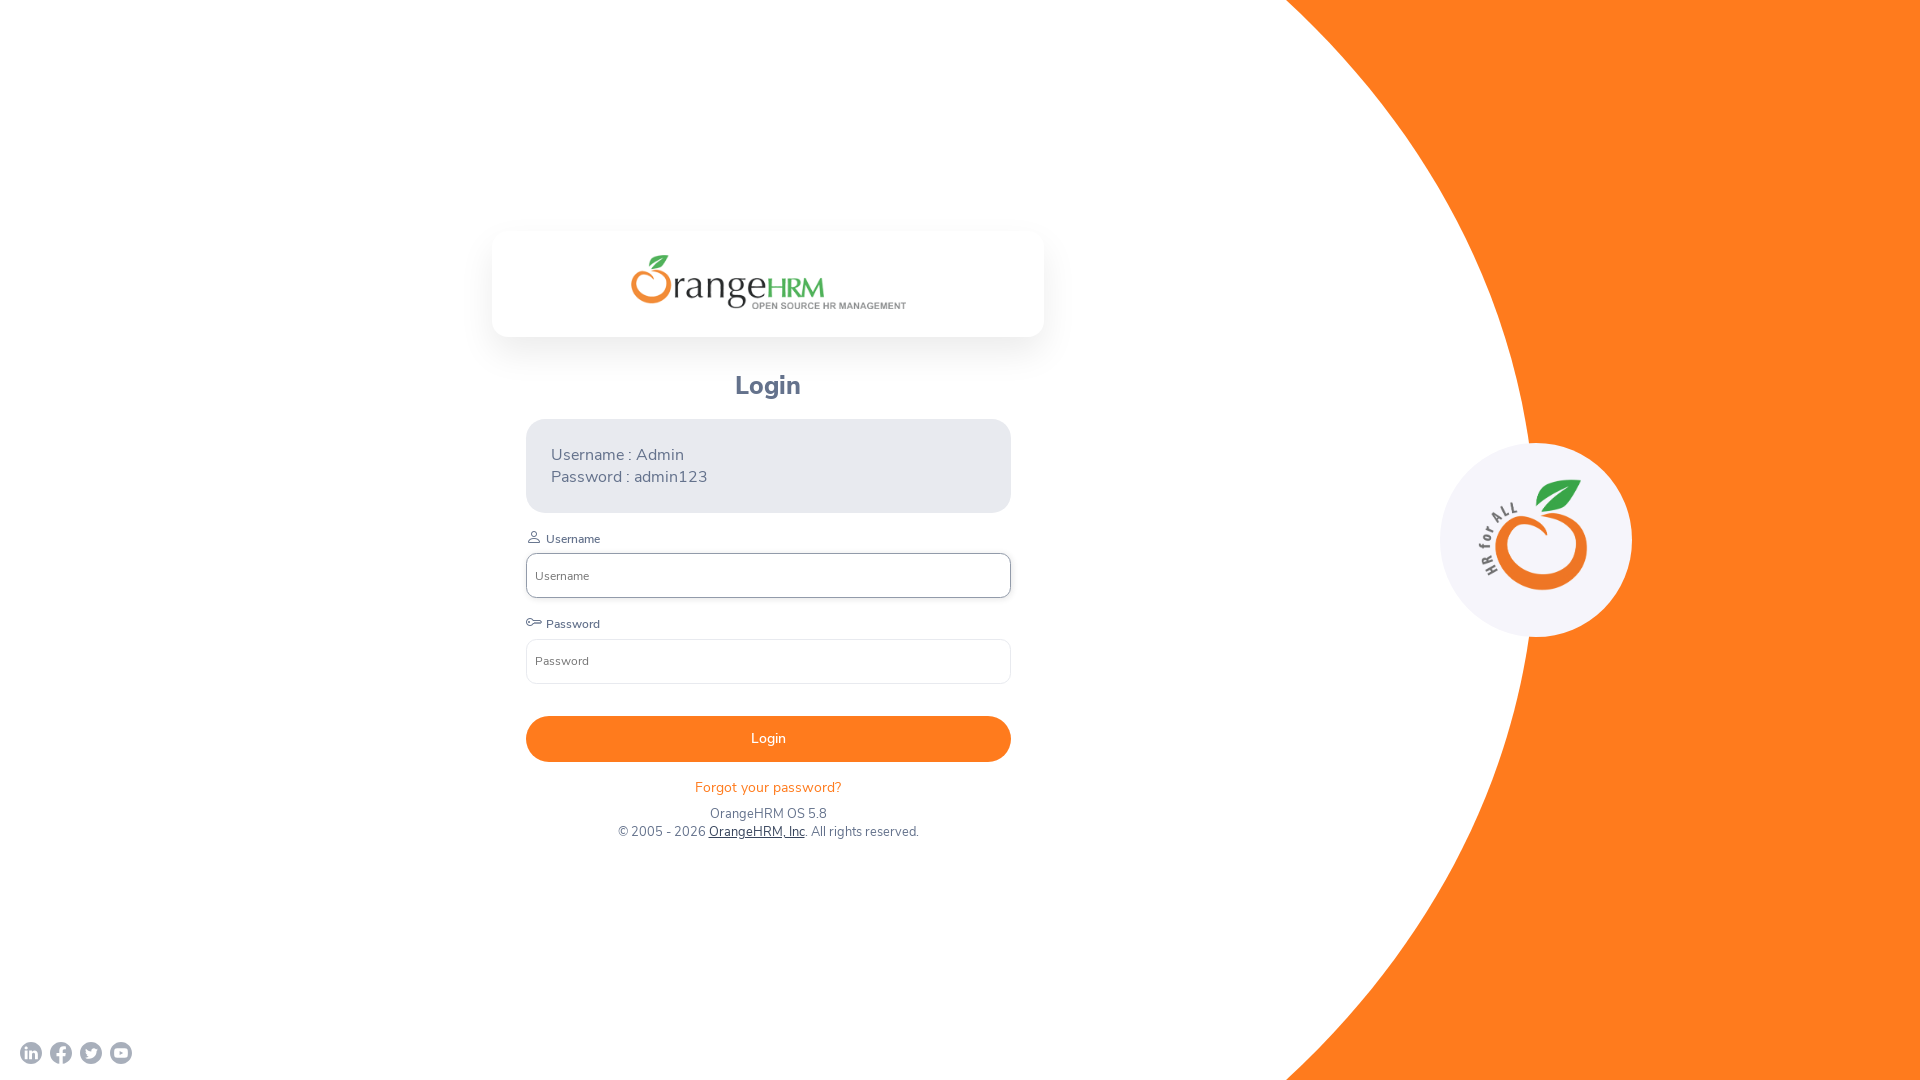

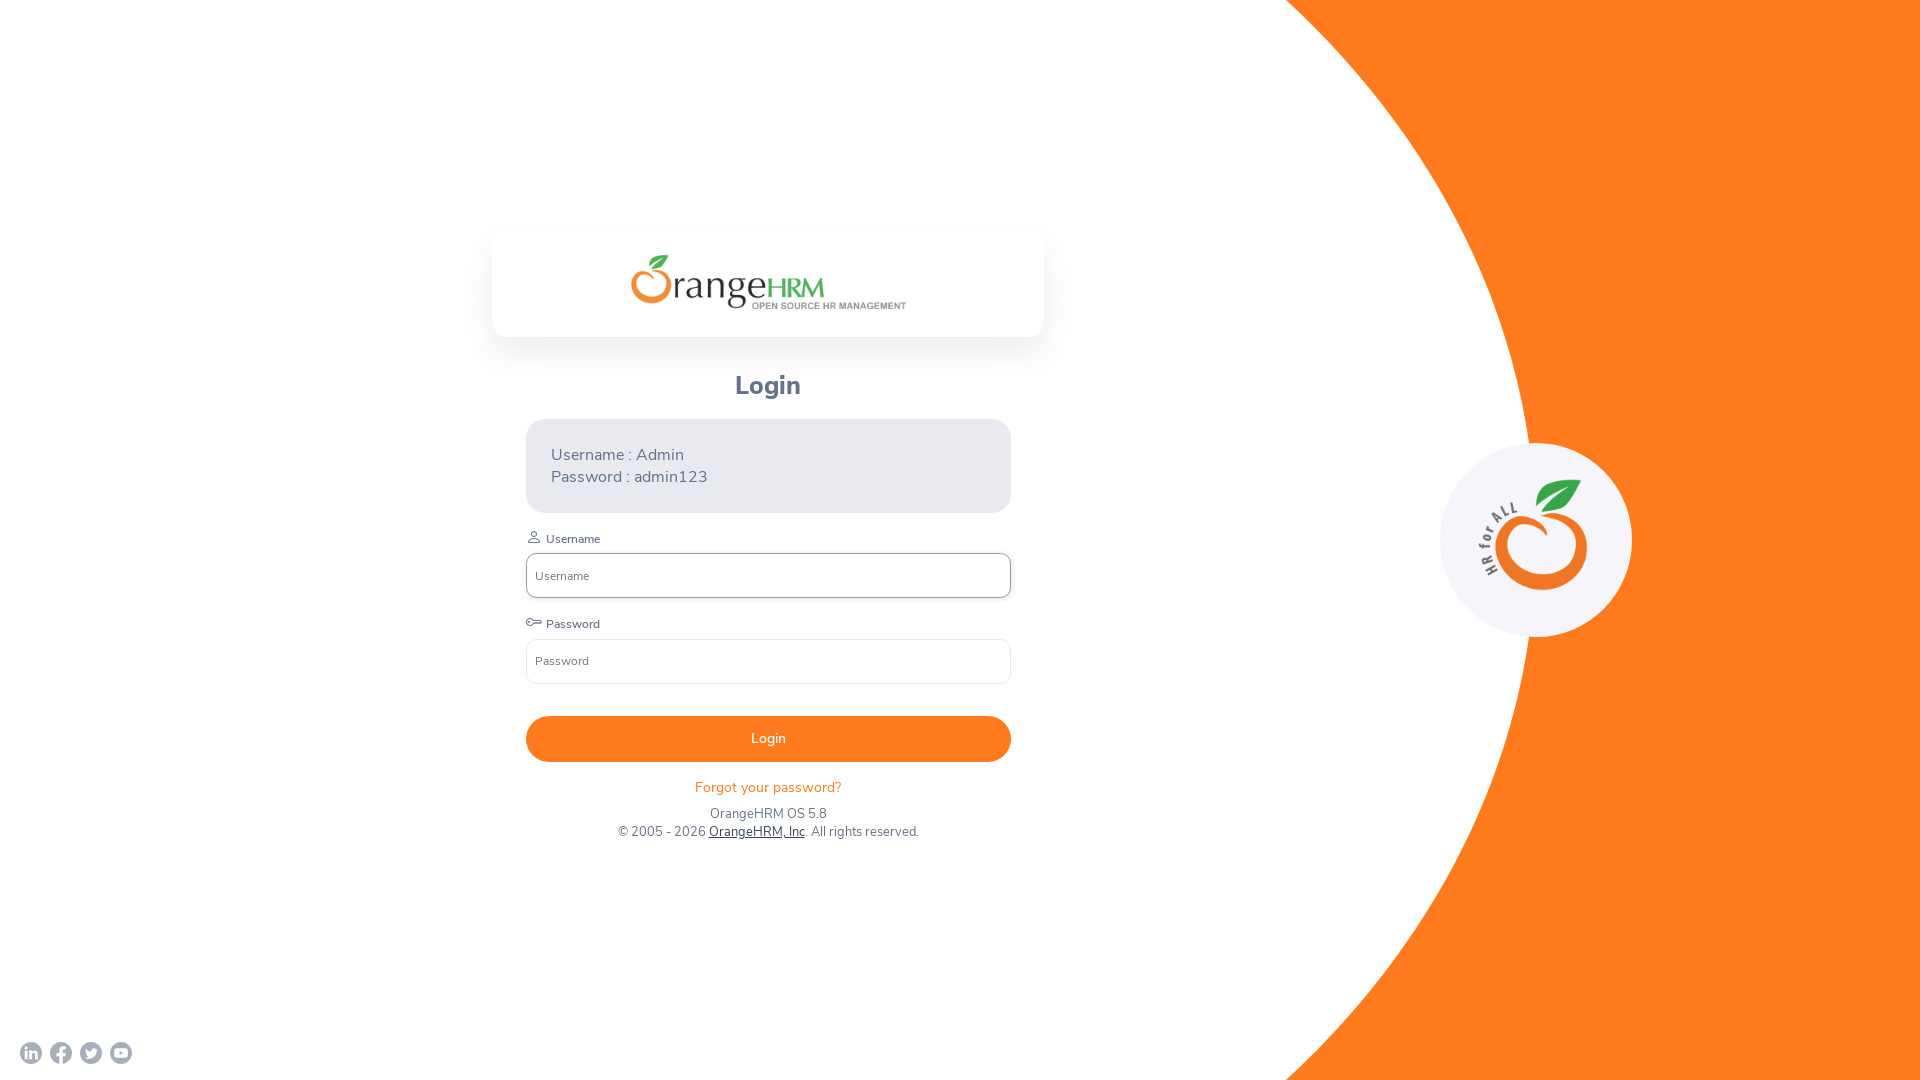